Tests checkbox functionality by navigating to the checkboxes page and checking all checkboxes, then verifying they are all checked

Starting URL: https://the-internet.herokuapp.com/checkboxes

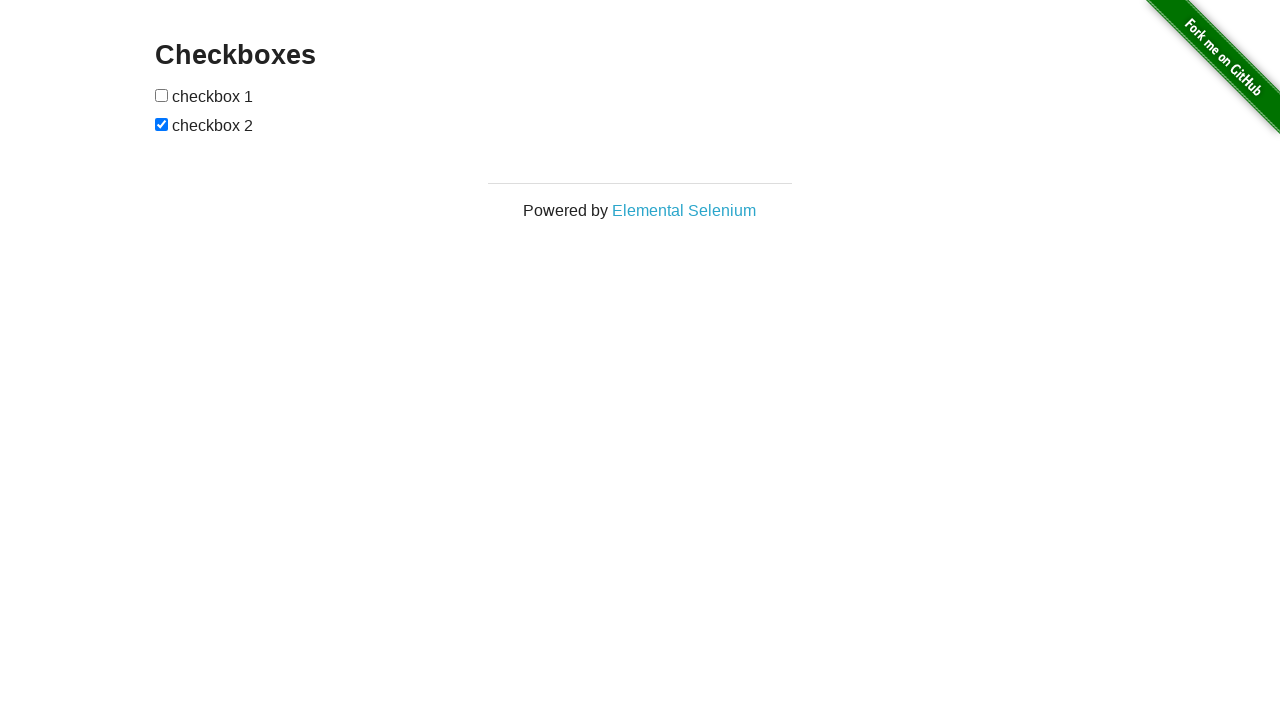

Navigated to checkboxes page
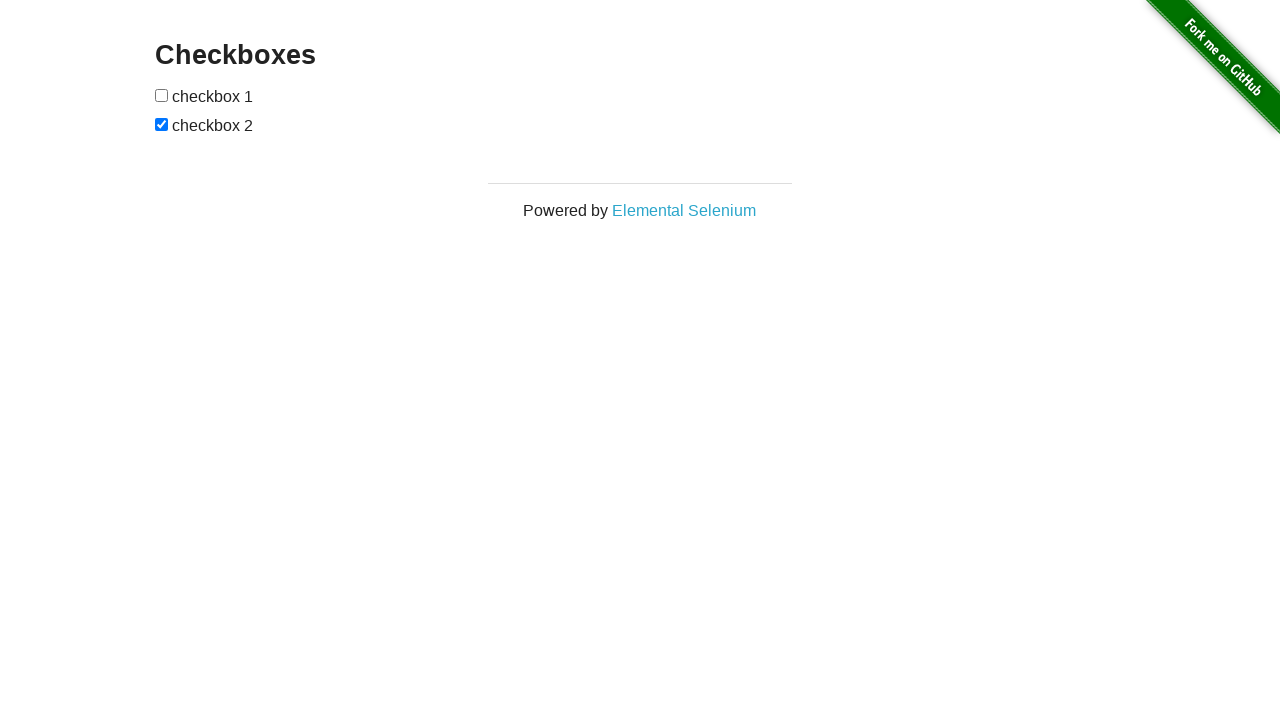

Located first checkbox
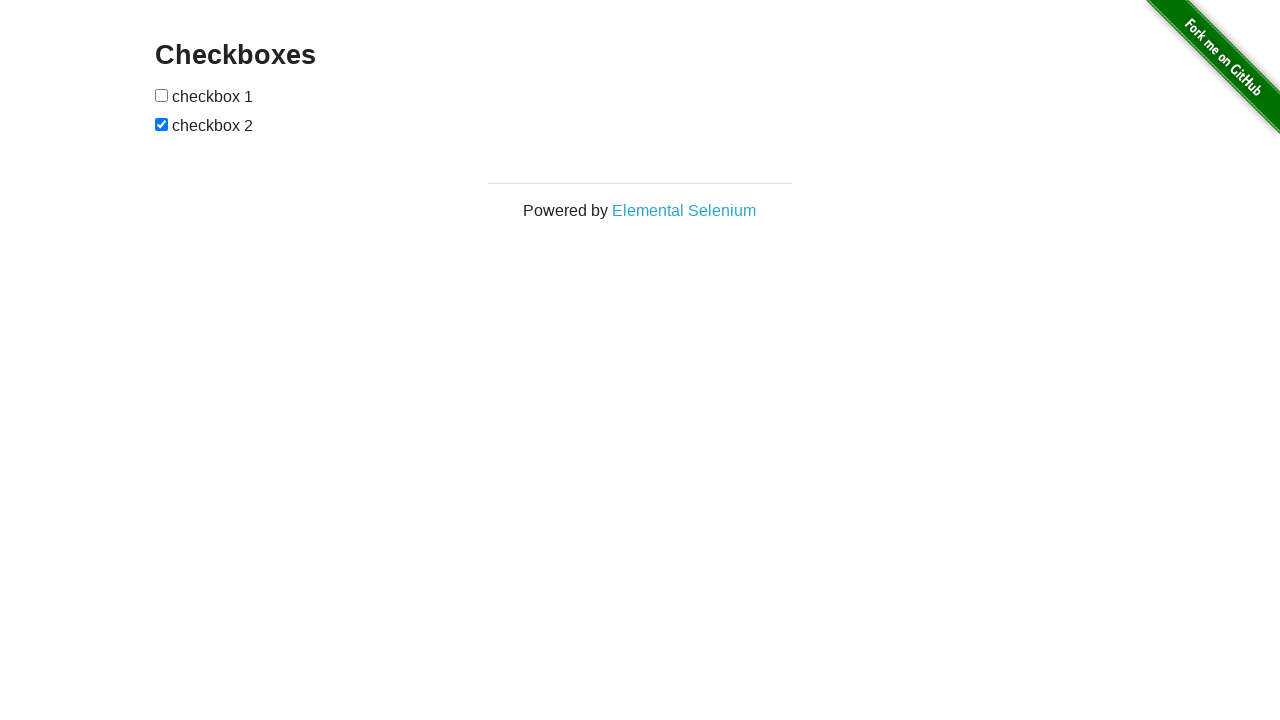

Verified first checkbox is not checked
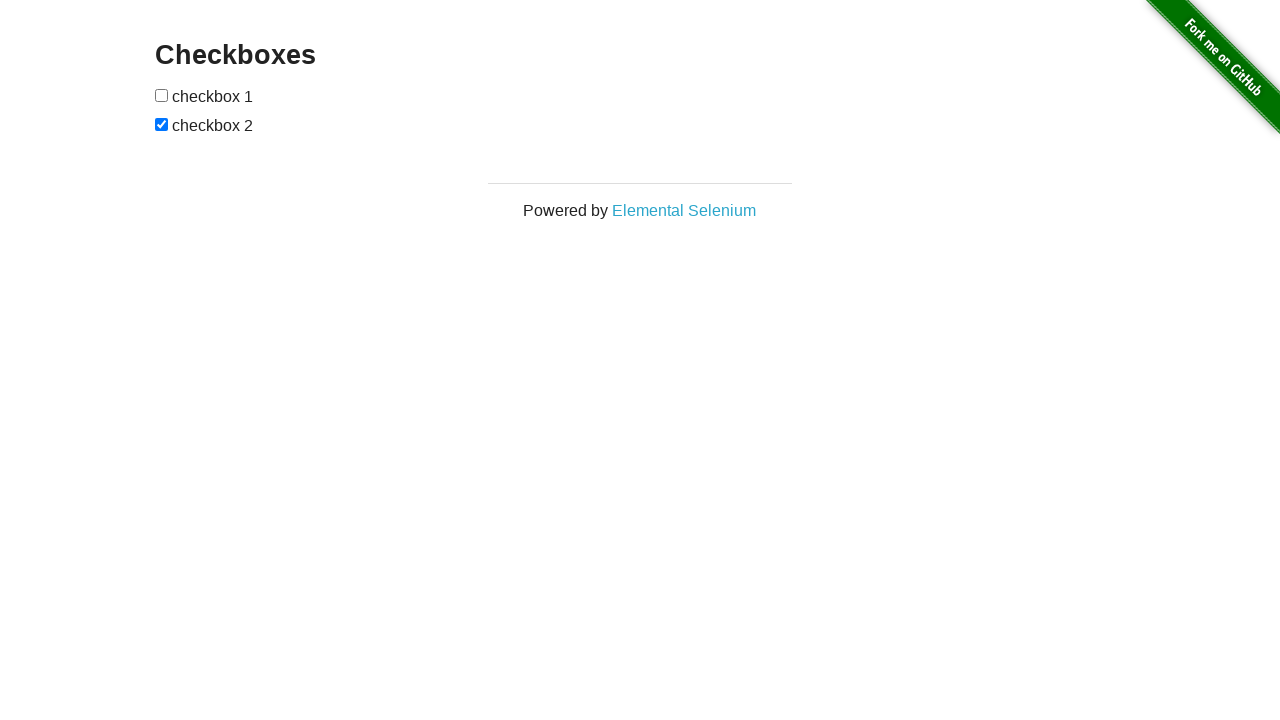

Checked first checkbox at (162, 95) on input[type='checkbox'] >> nth=0
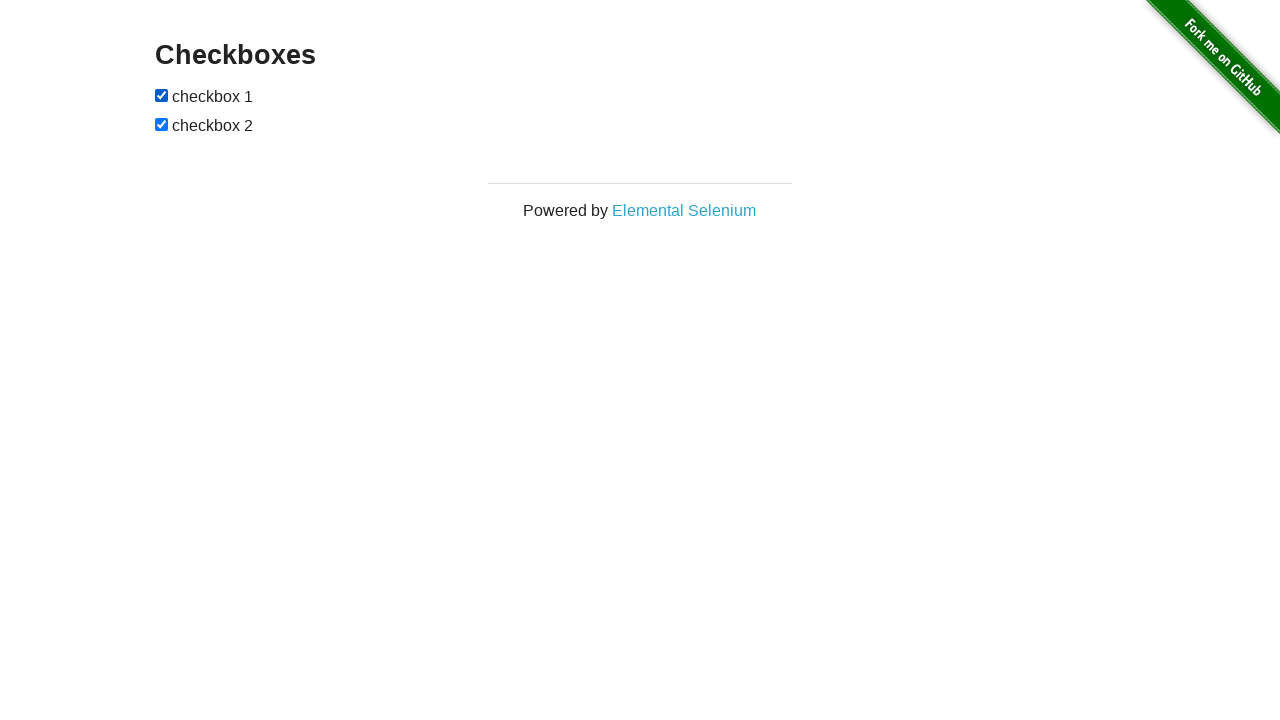

Located second checkbox
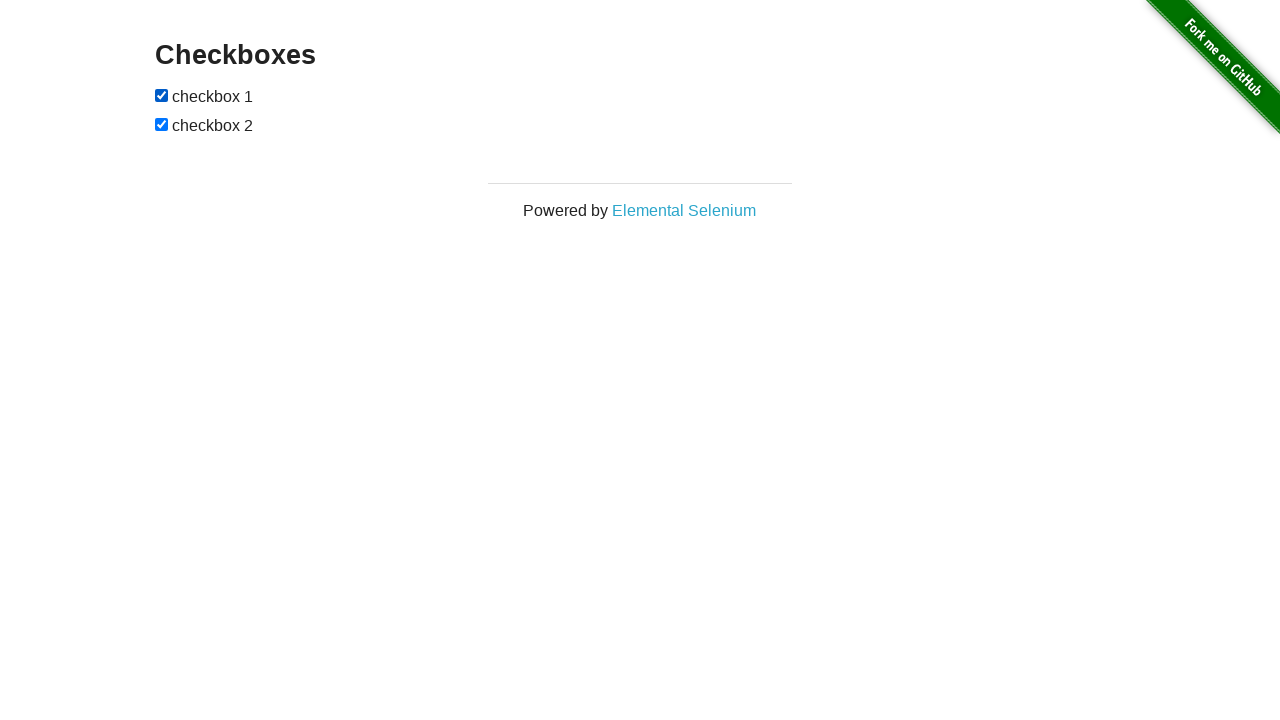

Second checkbox was already checked
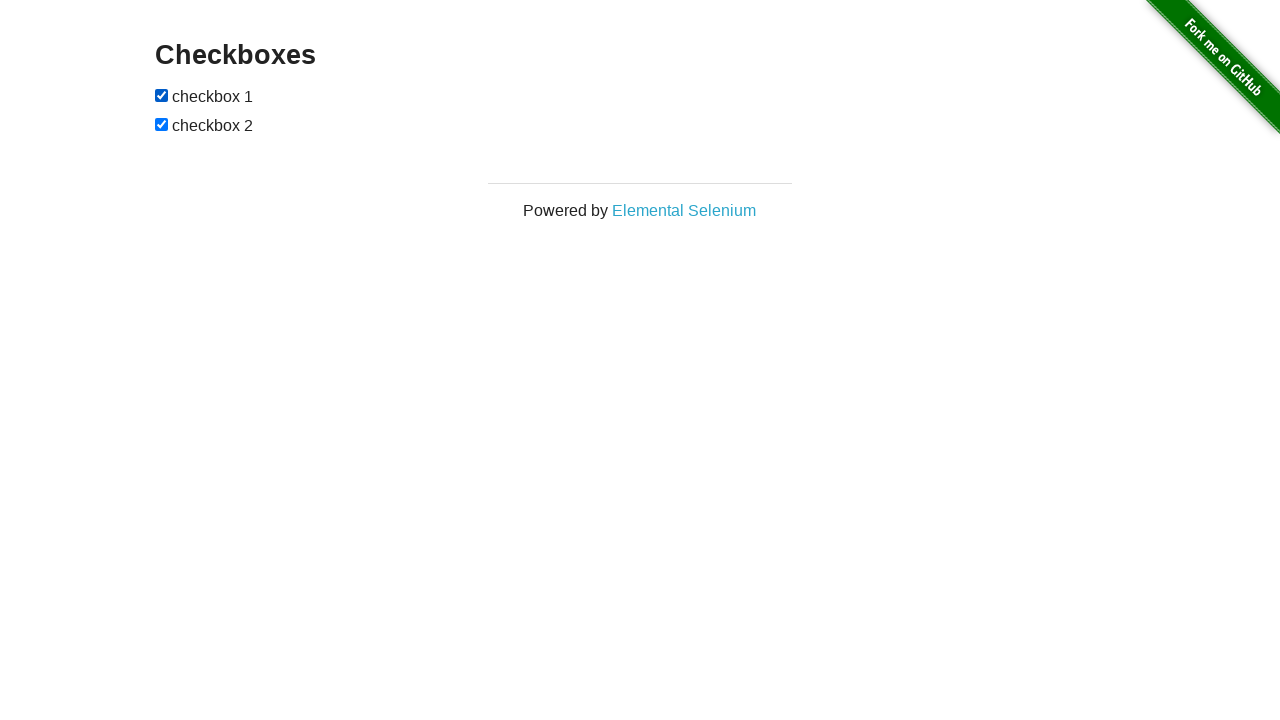

Verified all checkboxes are checked
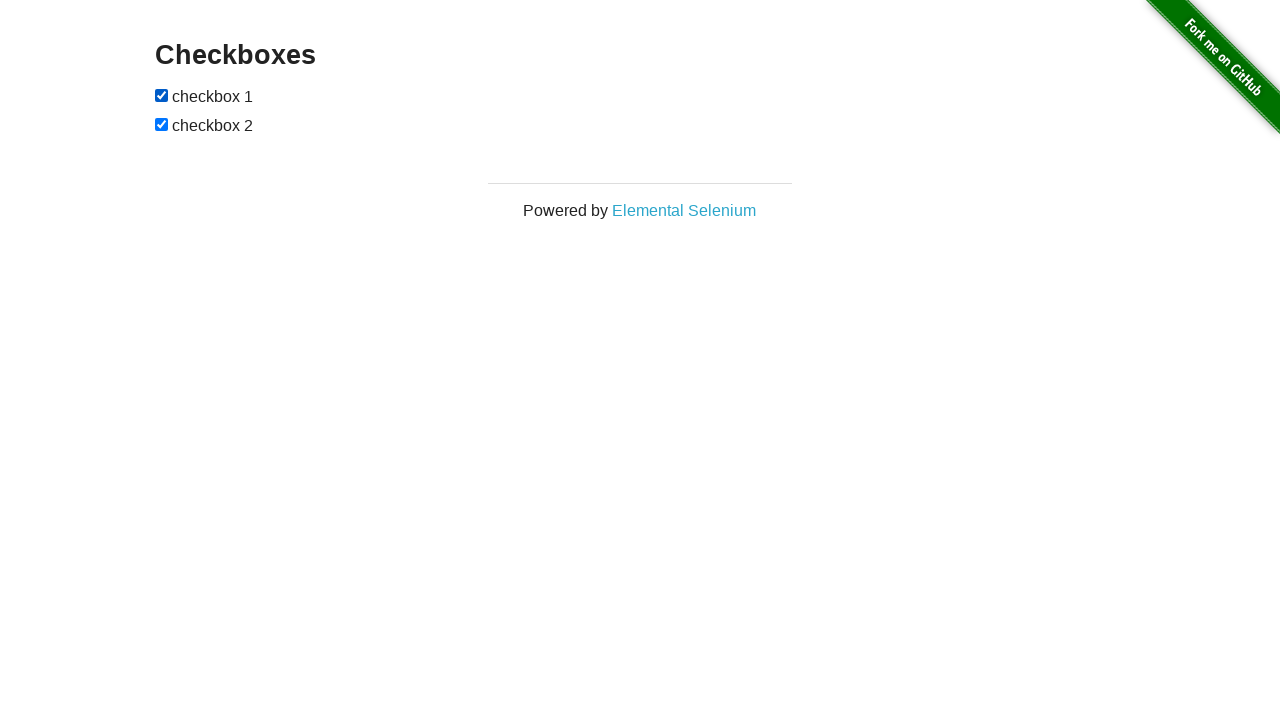

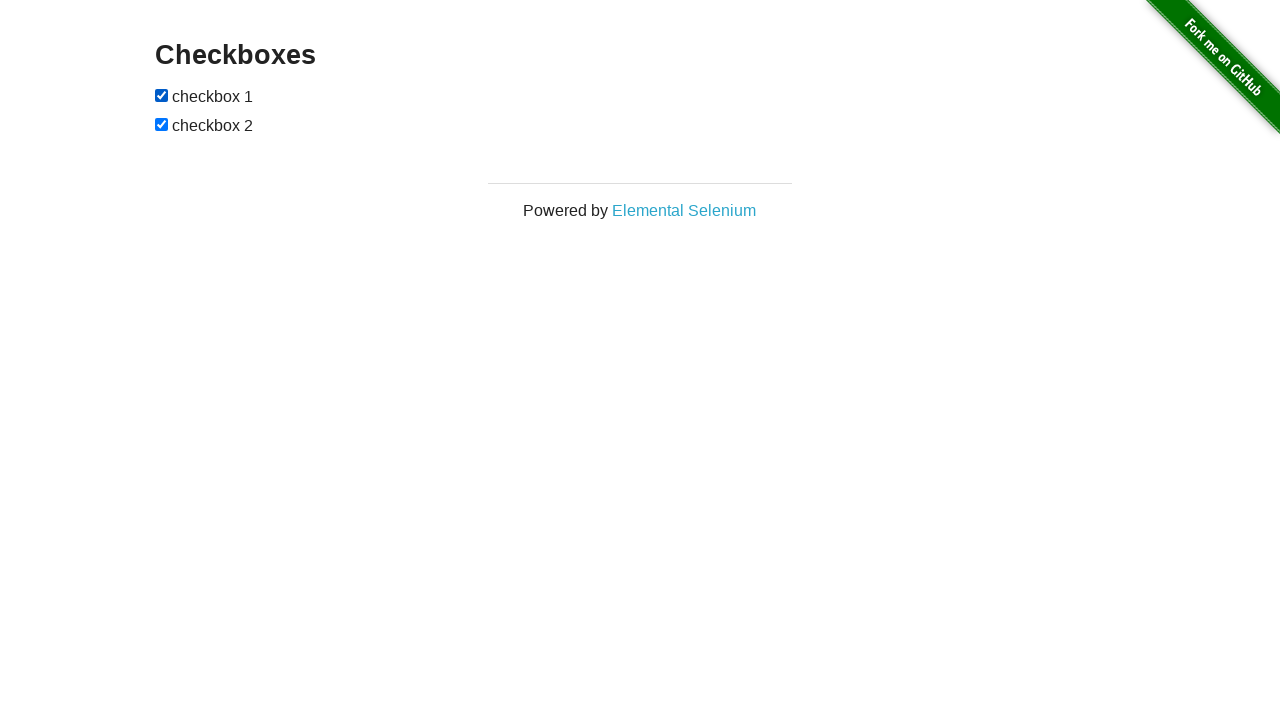